Tests drag and drop functionality by dragging an element and dropping it onto another element

Starting URL: https://www.leafground.com/drag.xhtml

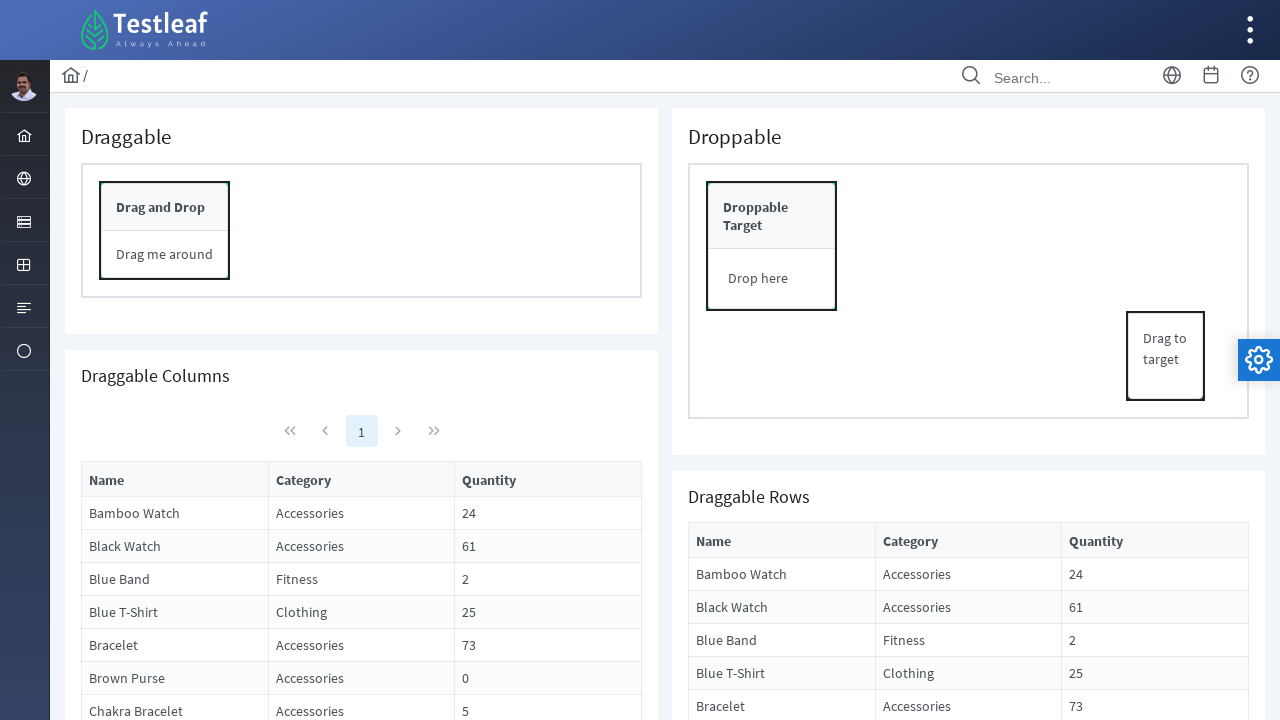

Located draggable element
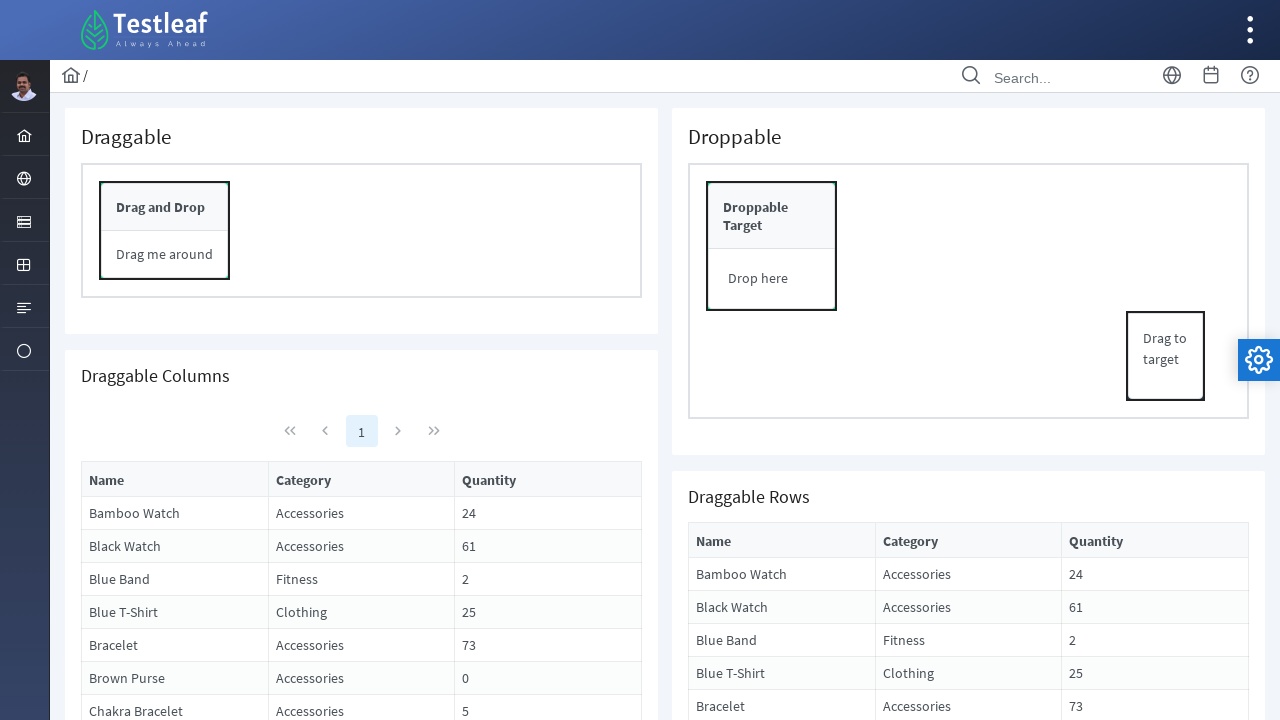

Located droppable element
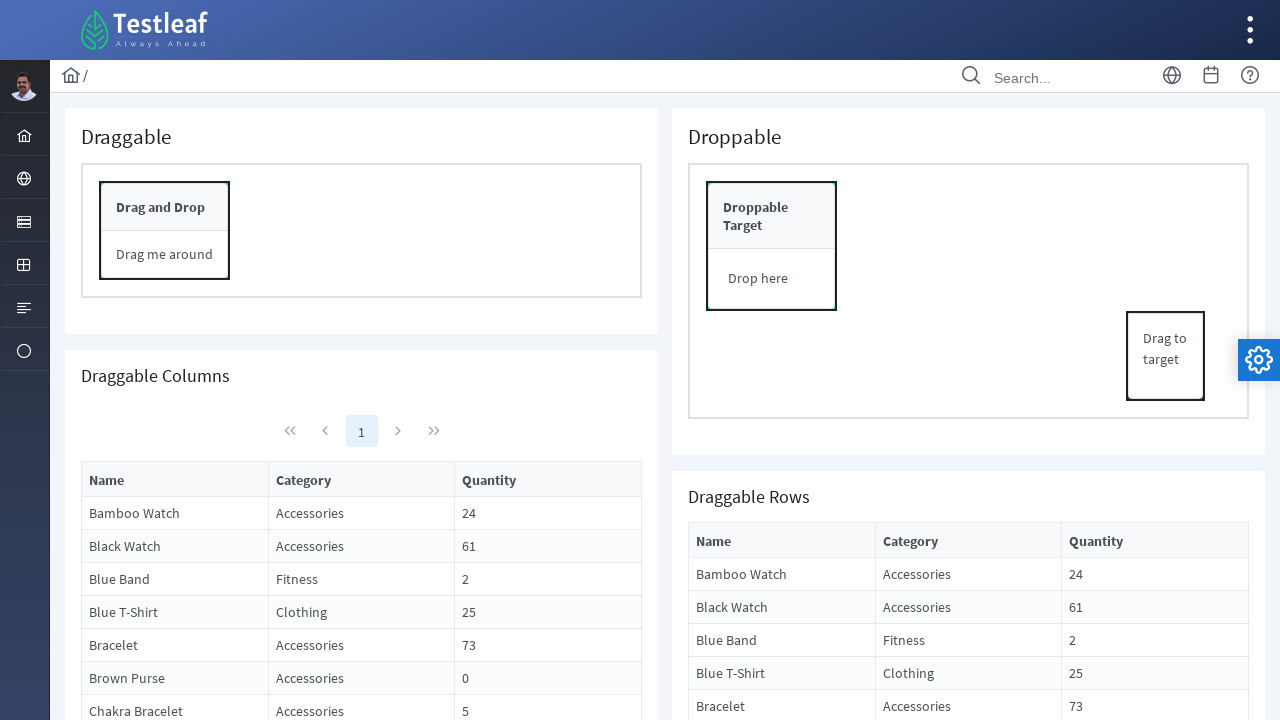

Dragged element and dropped it onto target element at (772, 279)
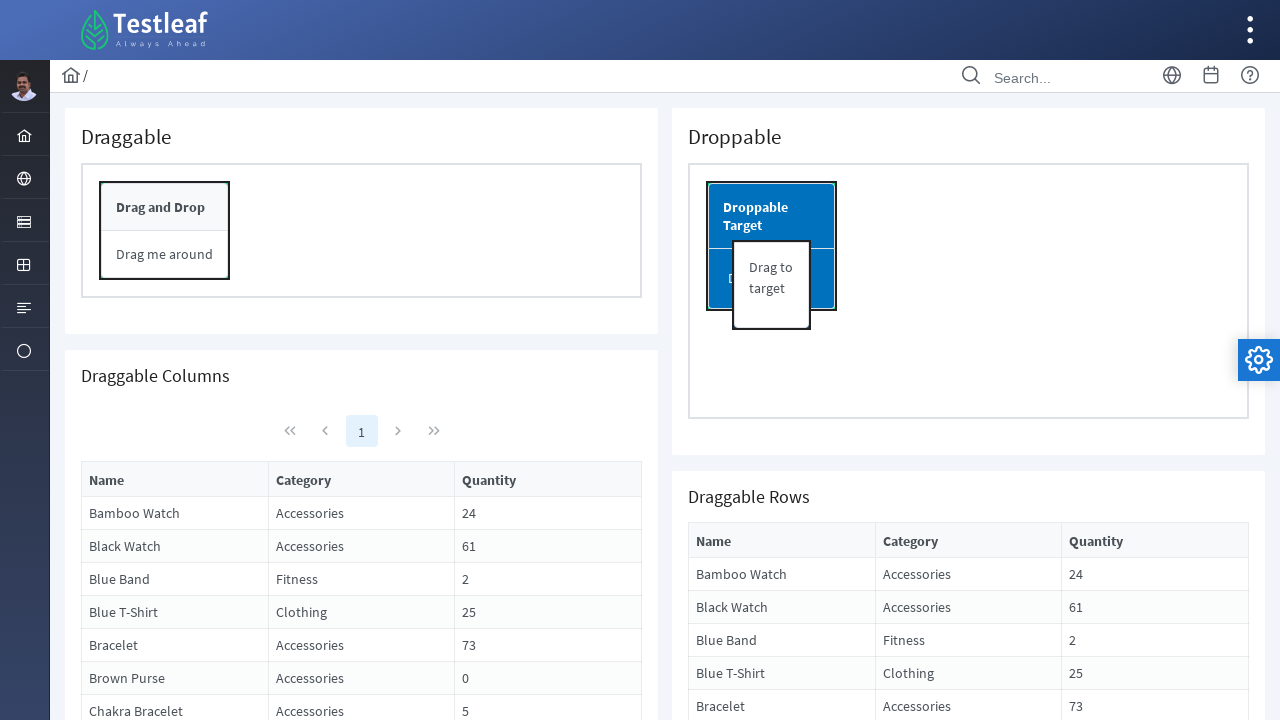

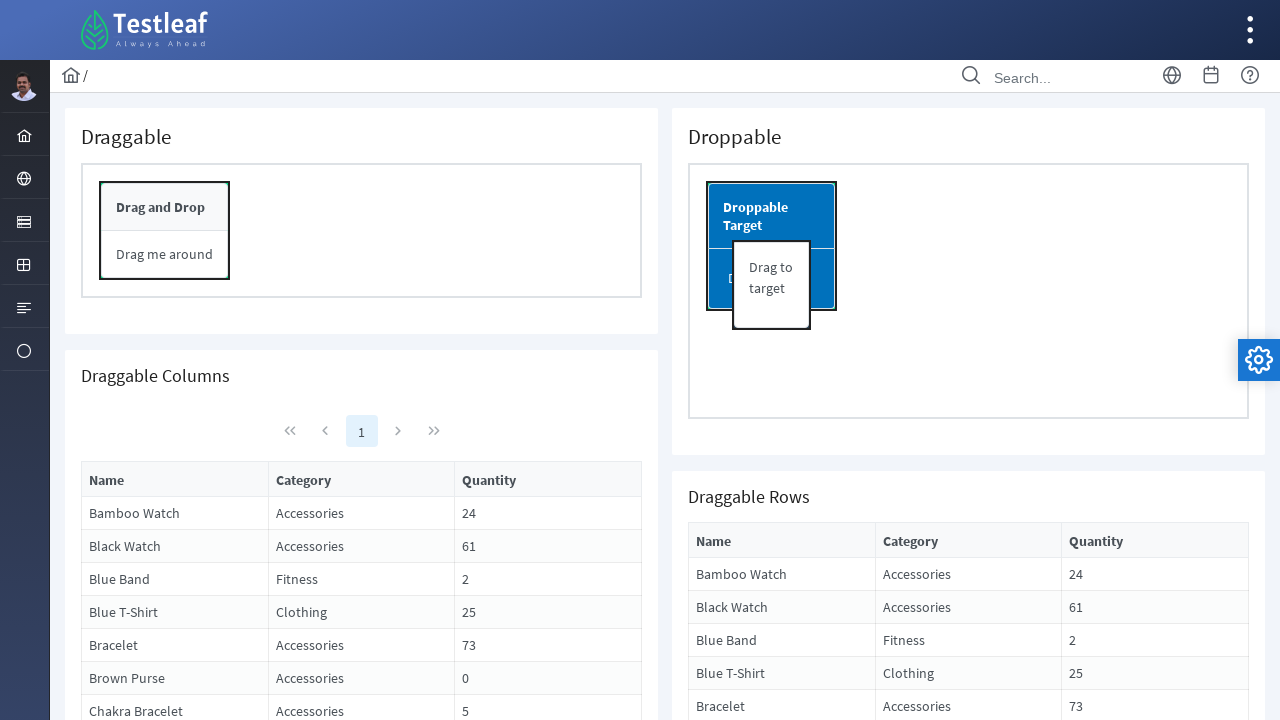